Navigates from homepage to Java documentation page by clicking Get Started, hovering over language selector, selecting Java, and verifying the Java-specific content is displayed

Starting URL: https://playwright.dev/

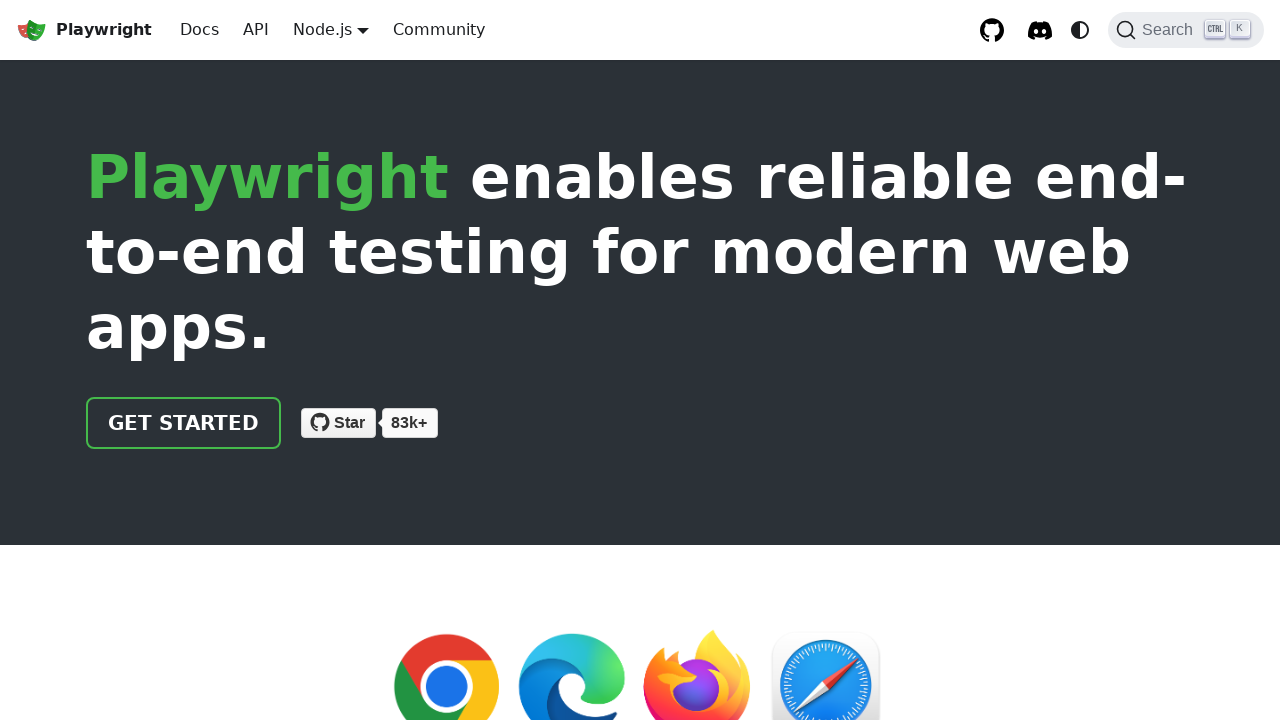

Clicked 'Get started' link on homepage at (184, 423) on internal:role=link[name="Get started"i]
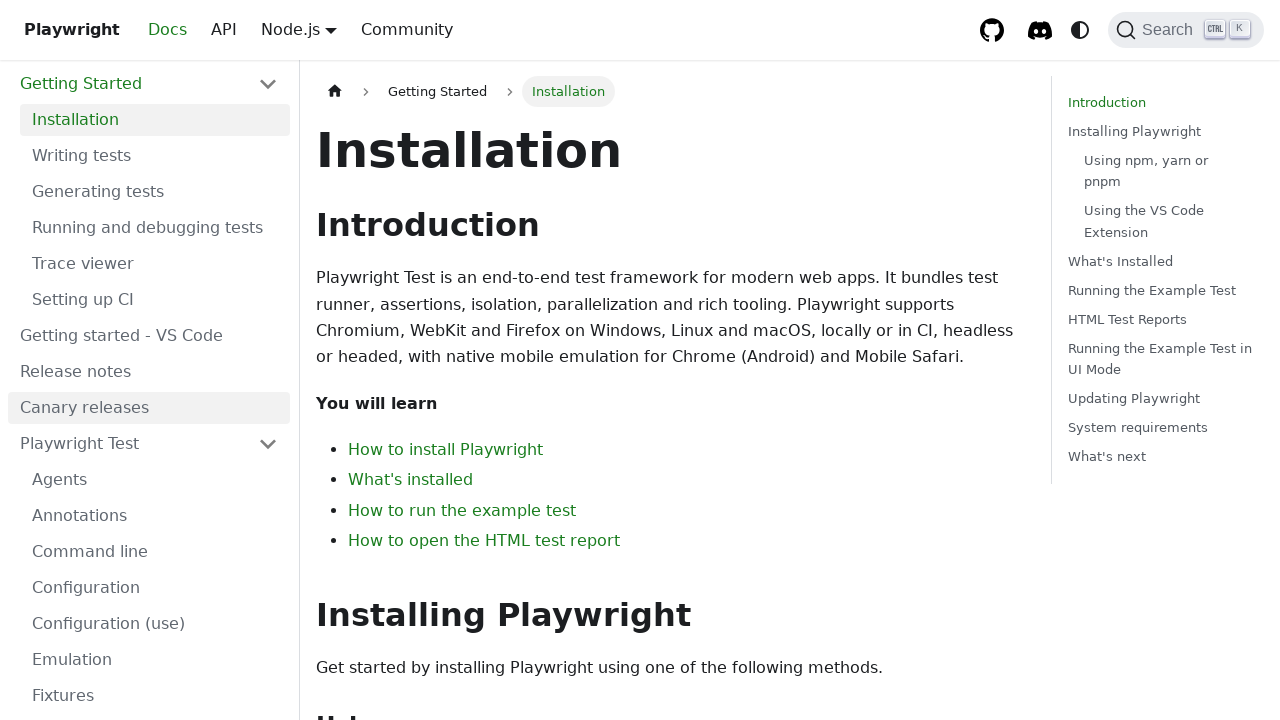

Hovered over language selector dropdown at (331, 30) on internal:text="Node.jsNode.jsPythonJava.NET"i
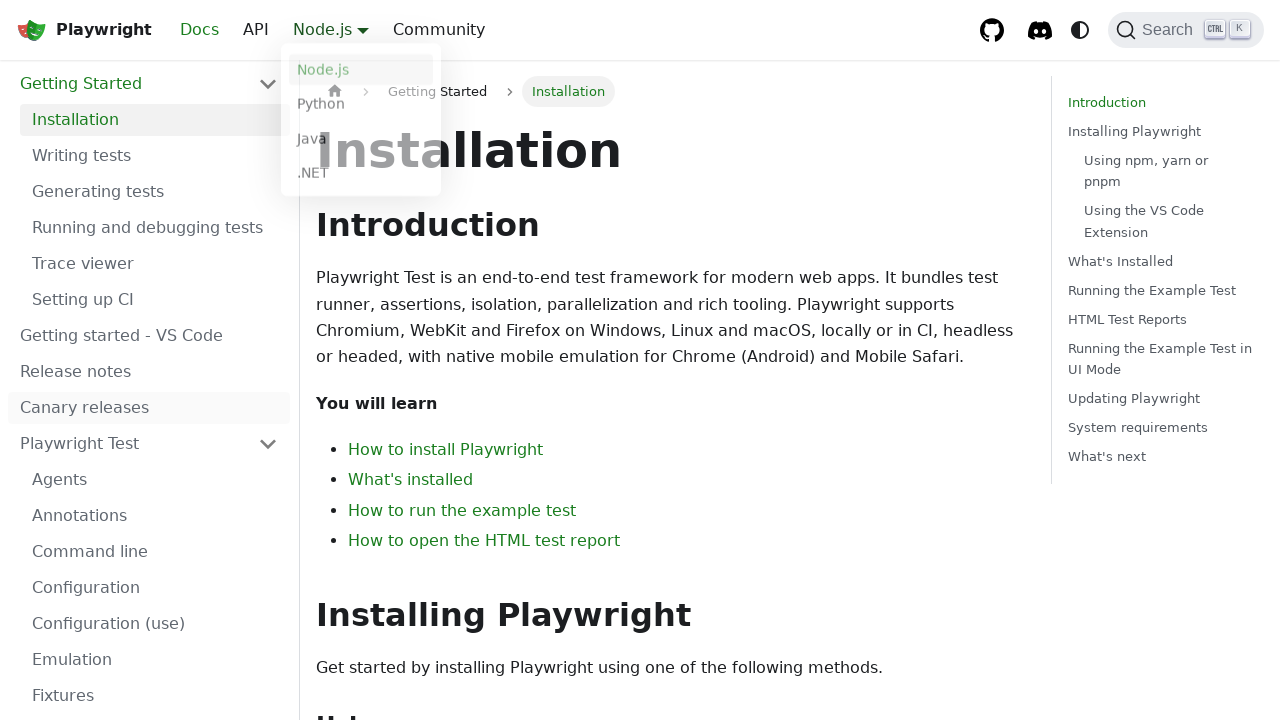

Selected Java from language dropdown at (361, 142) on internal:text="Java"s
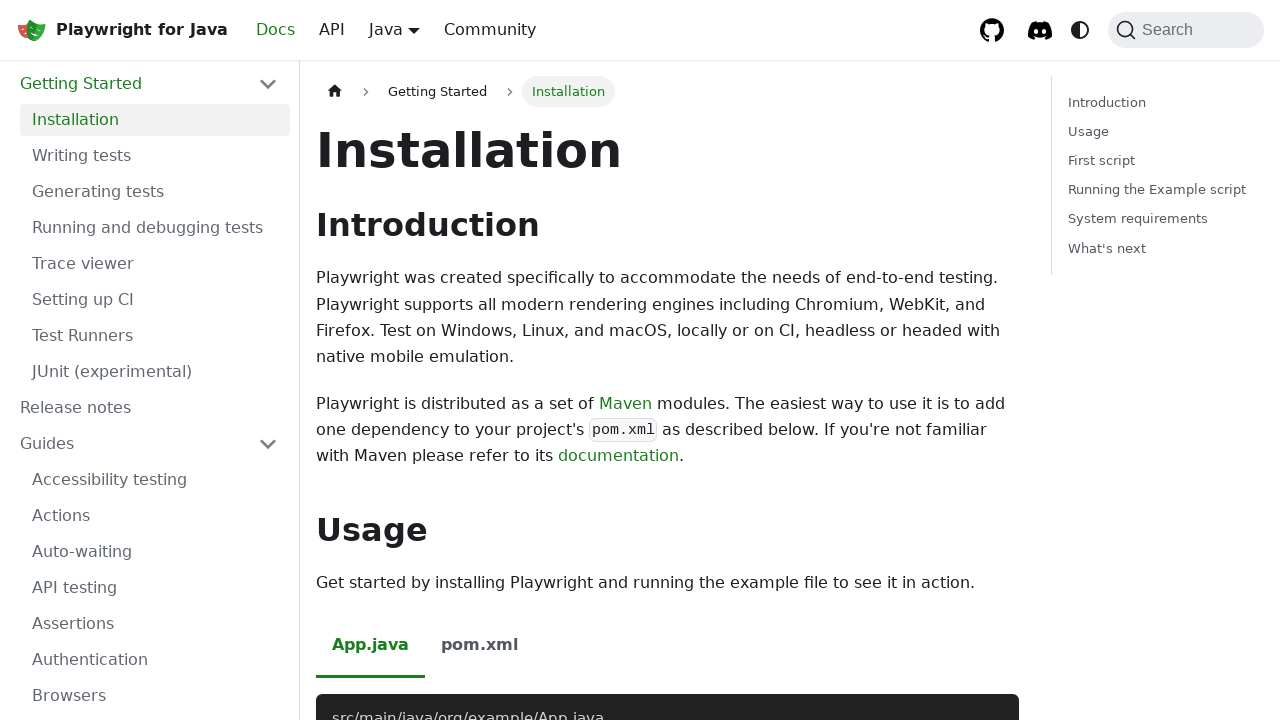

Navigated to Java documentation page
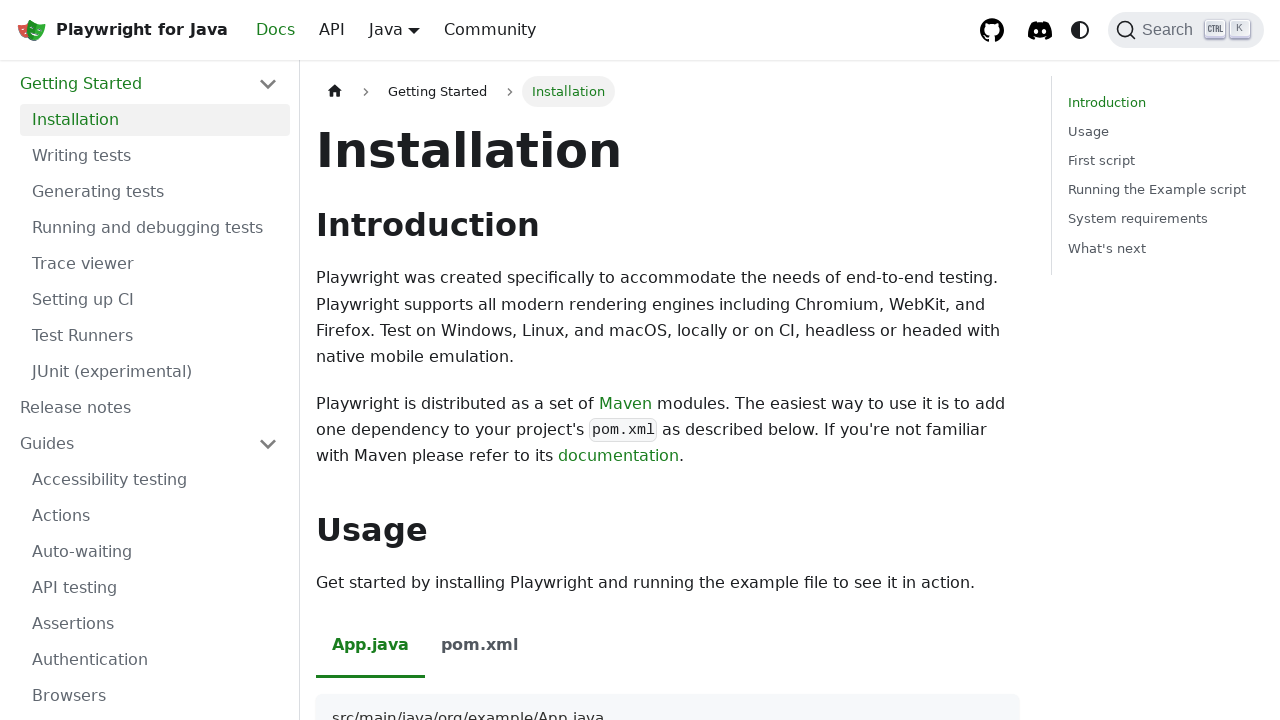

Verified Java-specific Maven description text is displayed
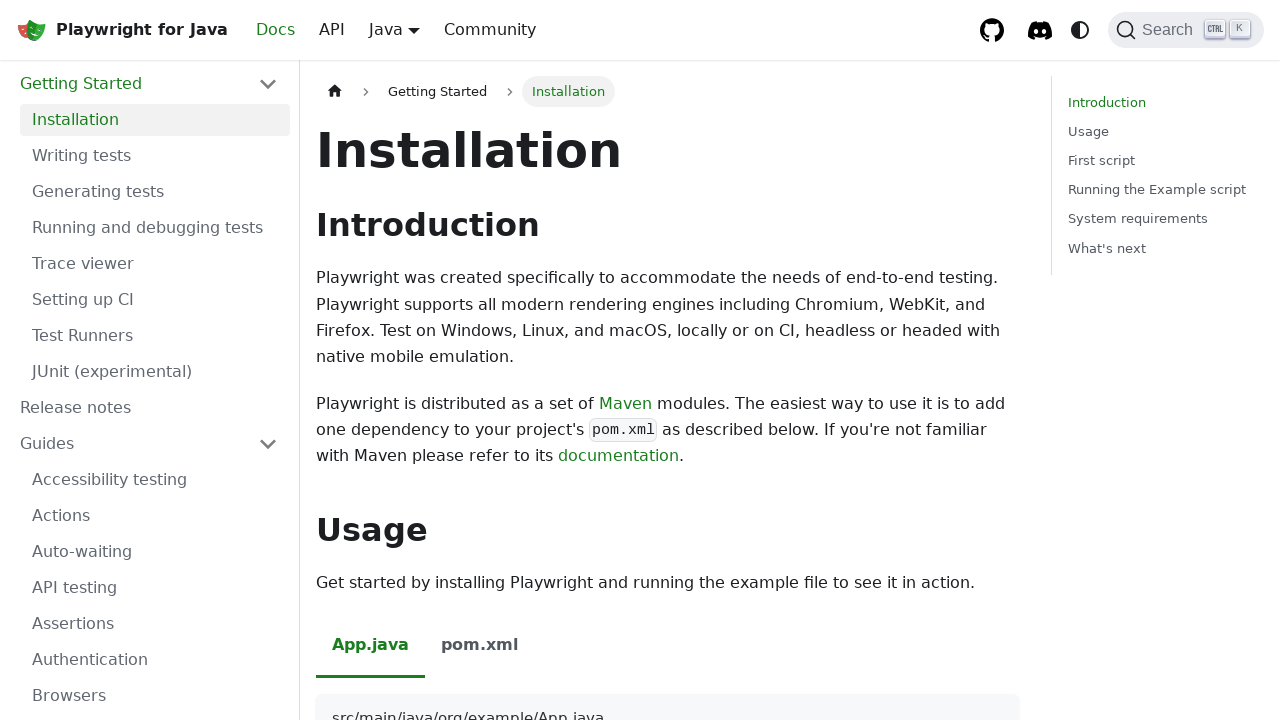

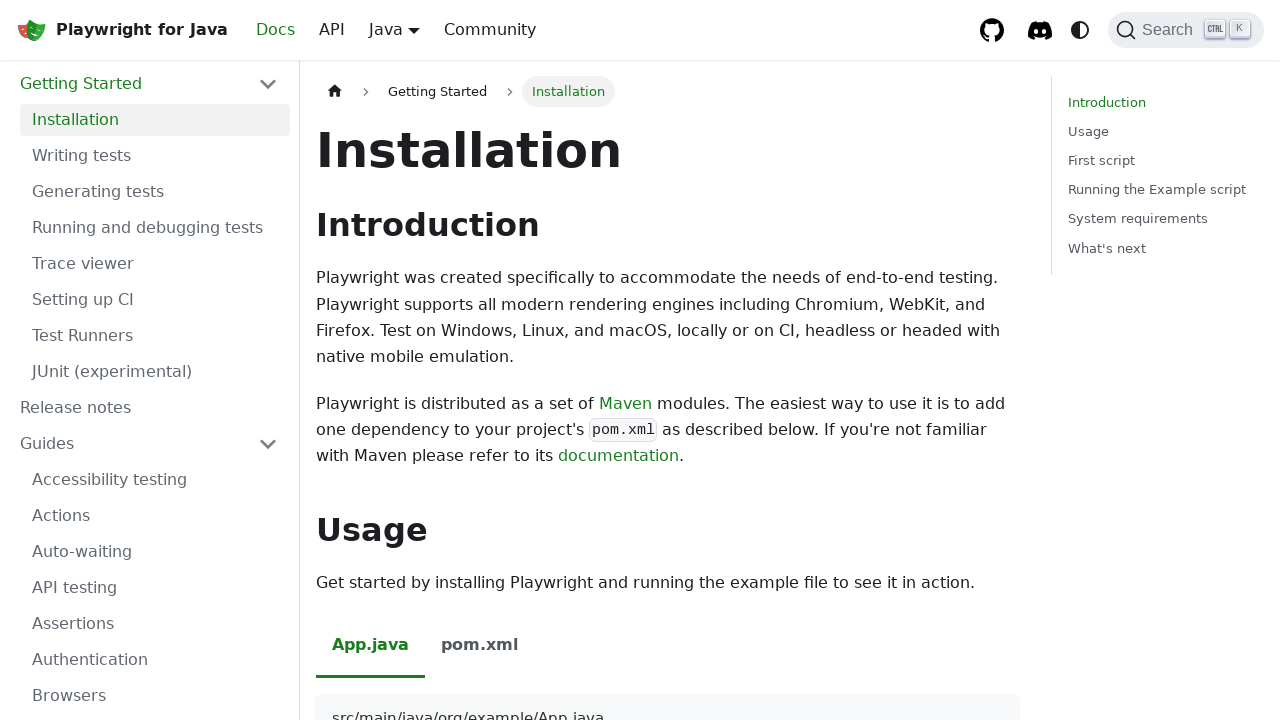